Demonstrates drag and drop action from a draggable element to a droppable target

Starting URL: https://crossbrowsertesting.github.io/drag-and-drop

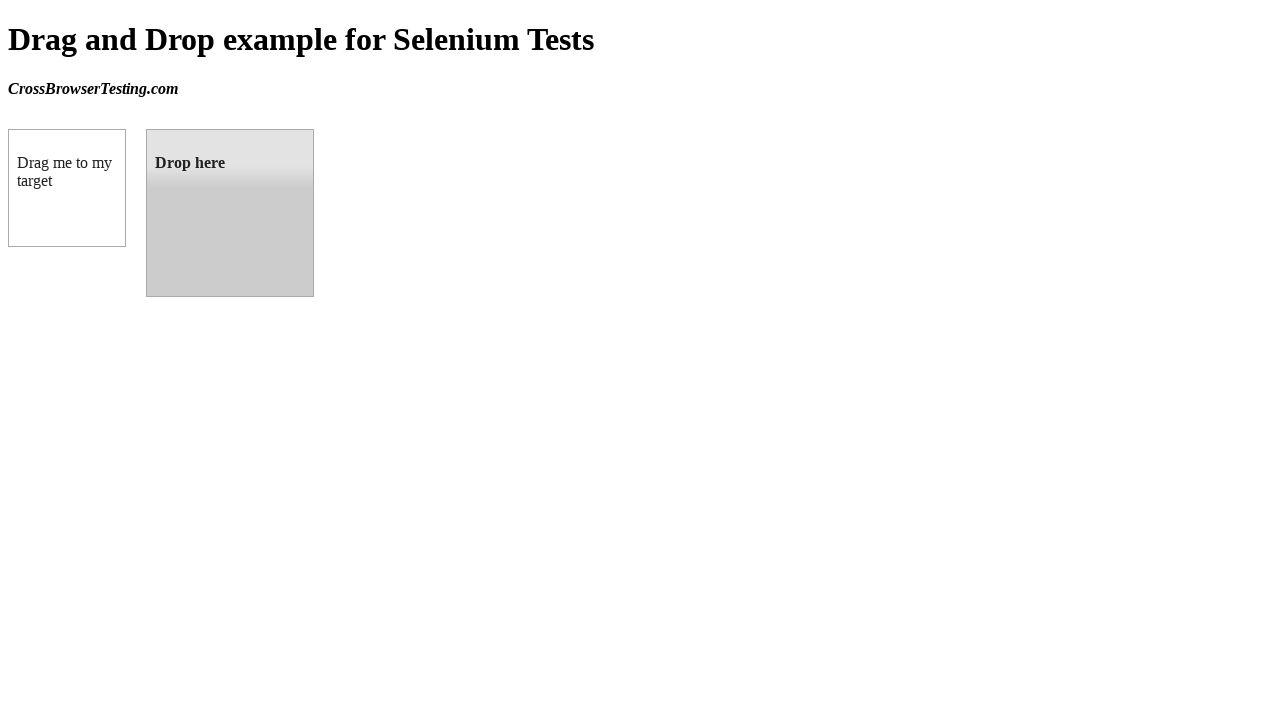

Located the draggable source element (box A)
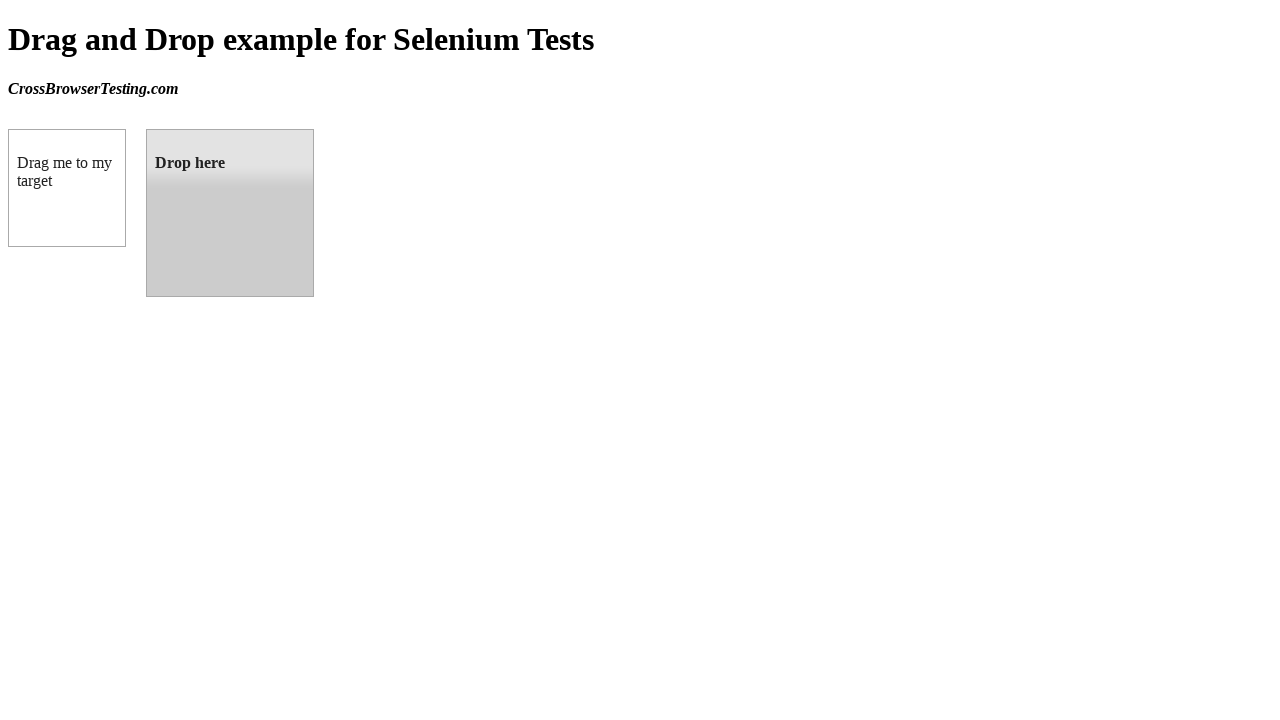

Located the droppable target element (box B)
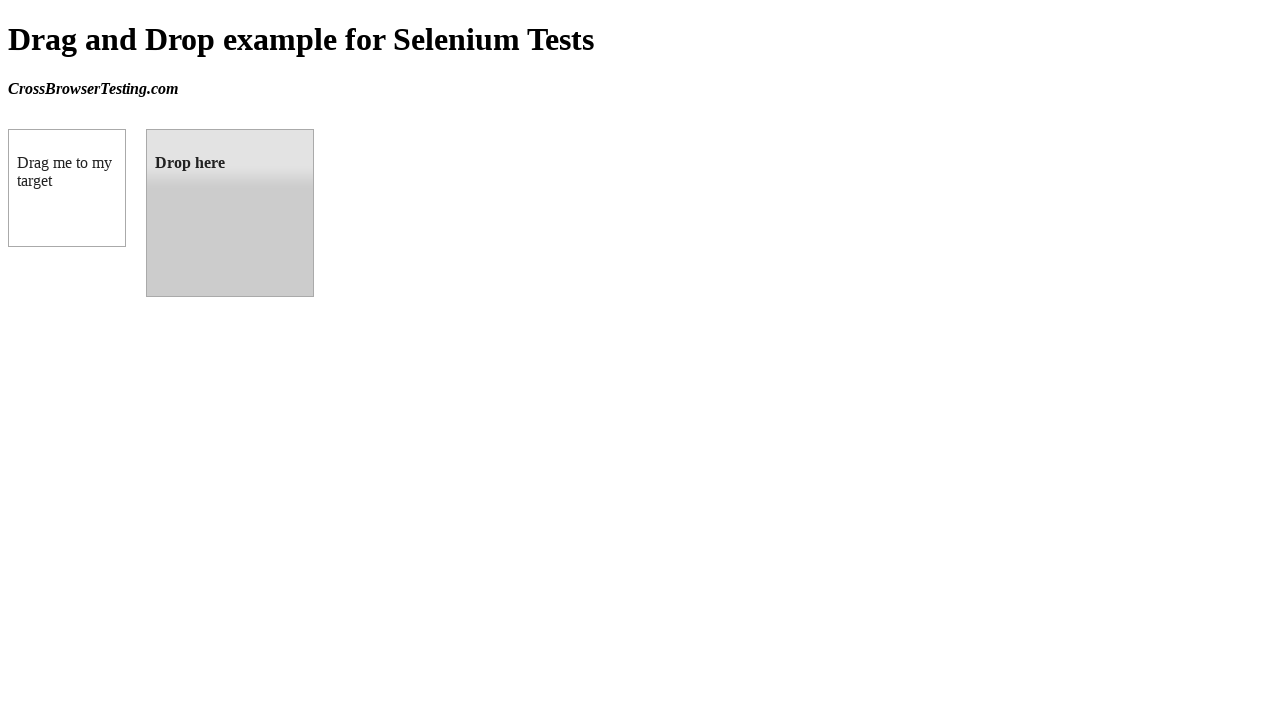

Performed drag and drop action from box A to box B at (230, 213)
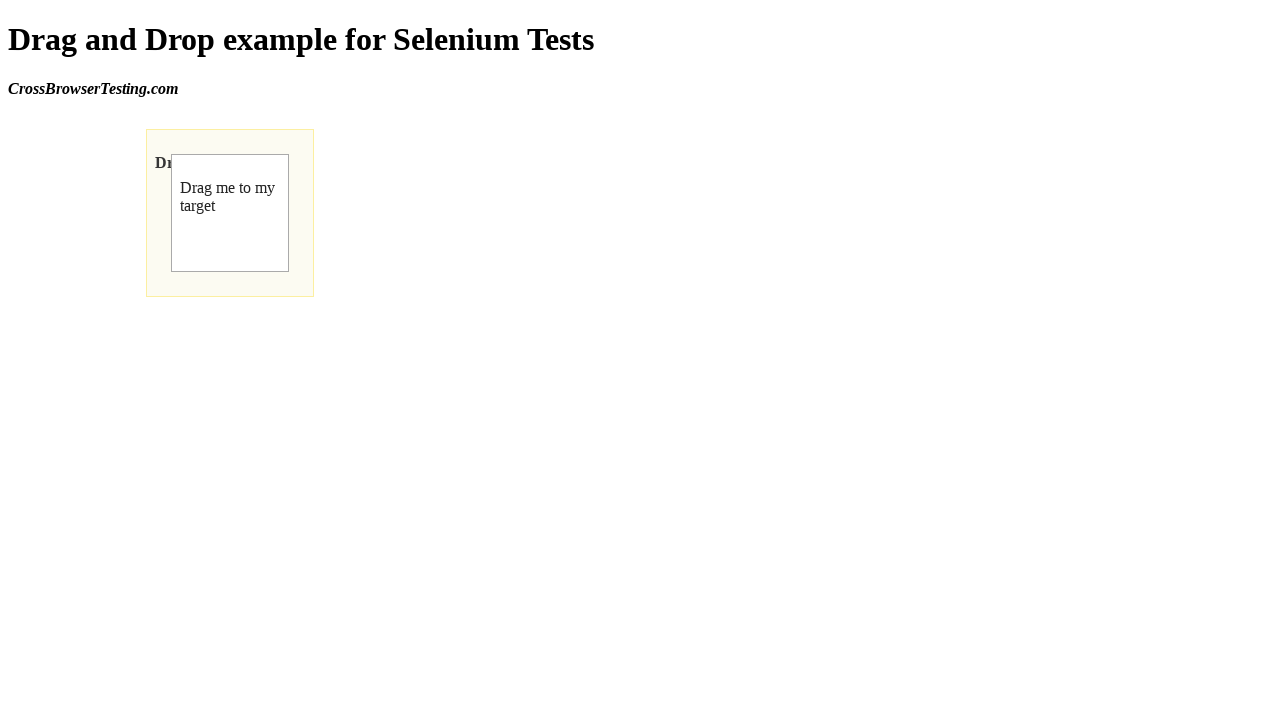

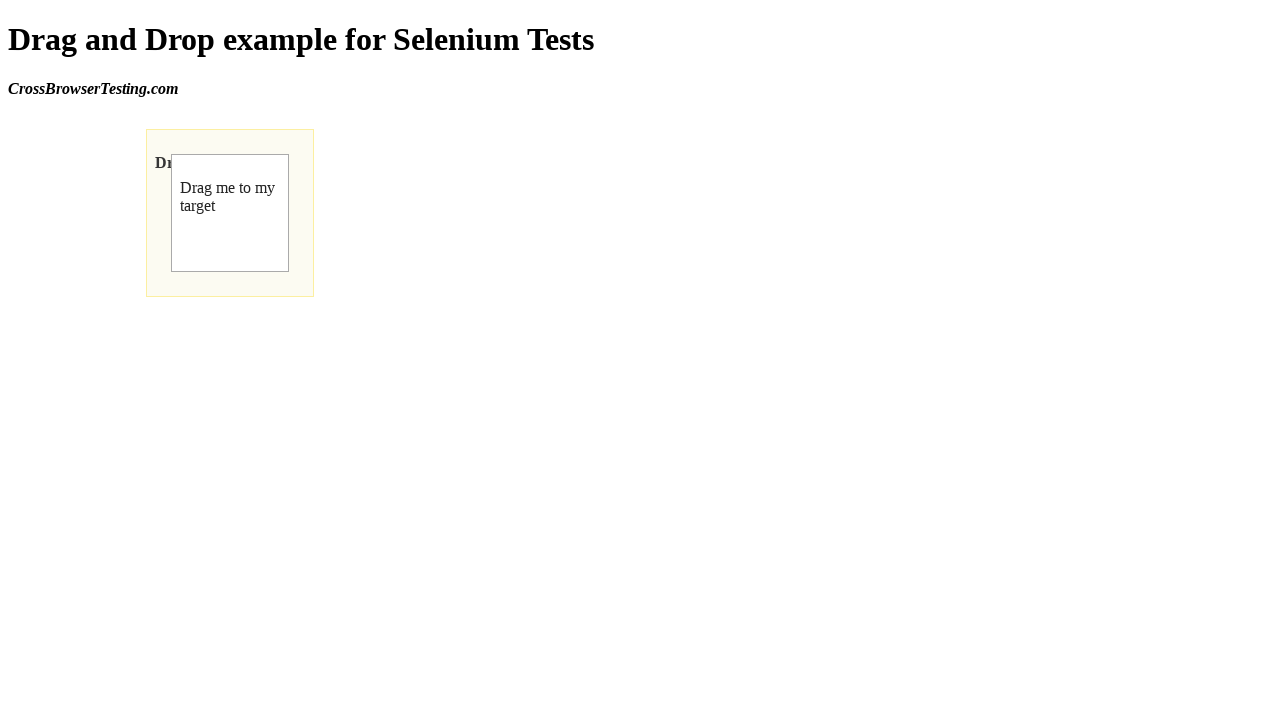